Tests a dynamic table feature by expanding a details section, clearing a textarea, entering JSON data containing person records, and refreshing the table to display the data.

Starting URL: https://testpages.herokuapp.com/styled/tag/dynamic-table.html

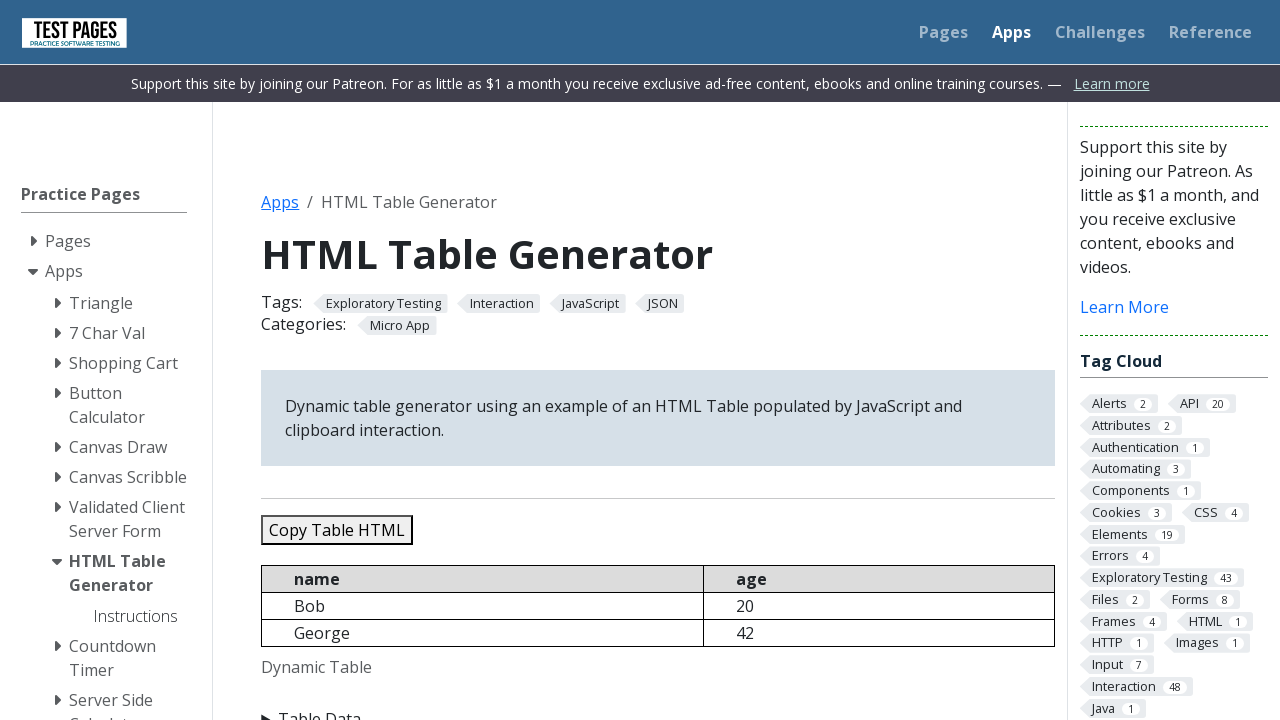

Expanded the 'Table Data' details section at (658, 708) on xpath=//summary[normalize-space()='Table Data']
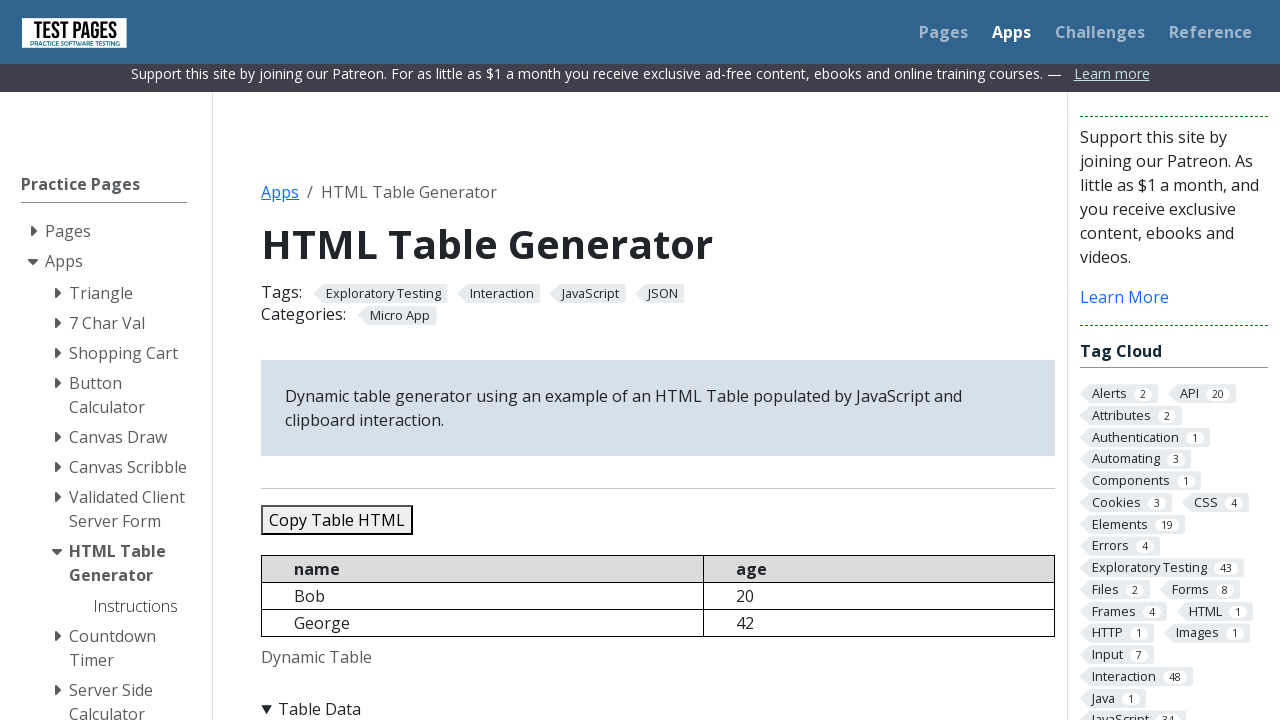

Cleared the JSON data textarea on //textarea[@id='jsondata']
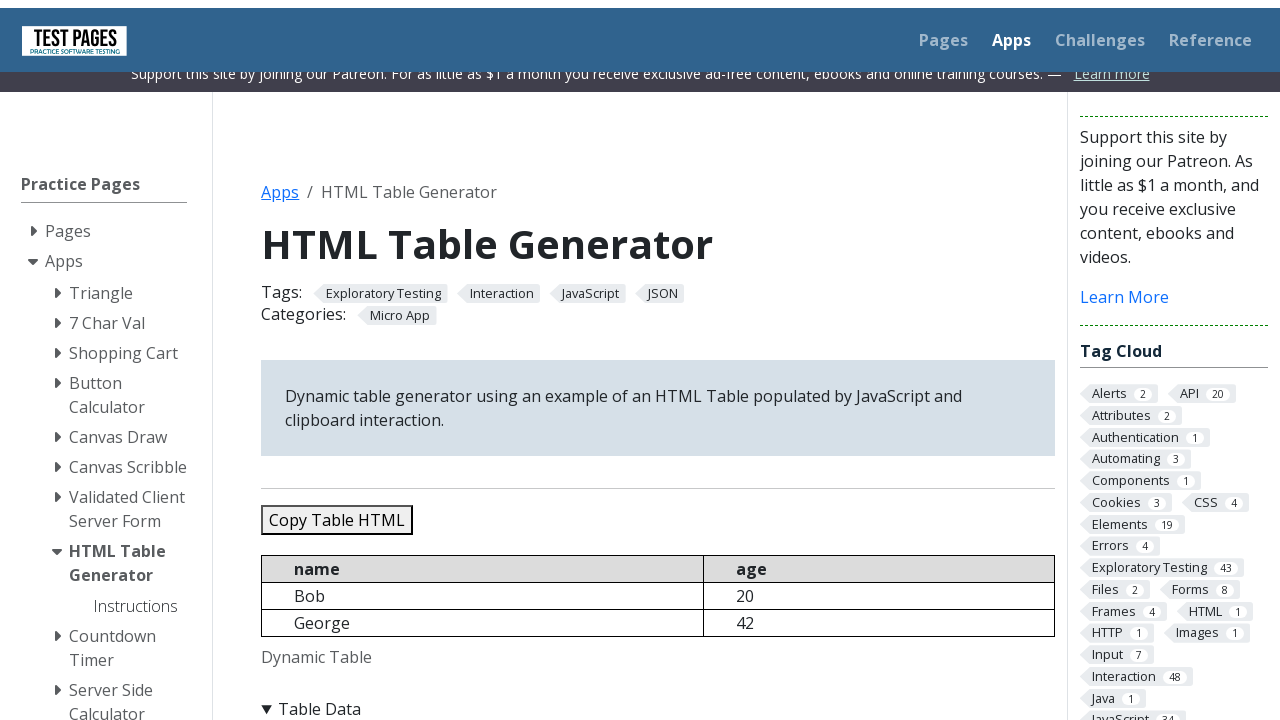

Entered JSON data with 3 person records into textarea on //textarea[@id='jsondata']
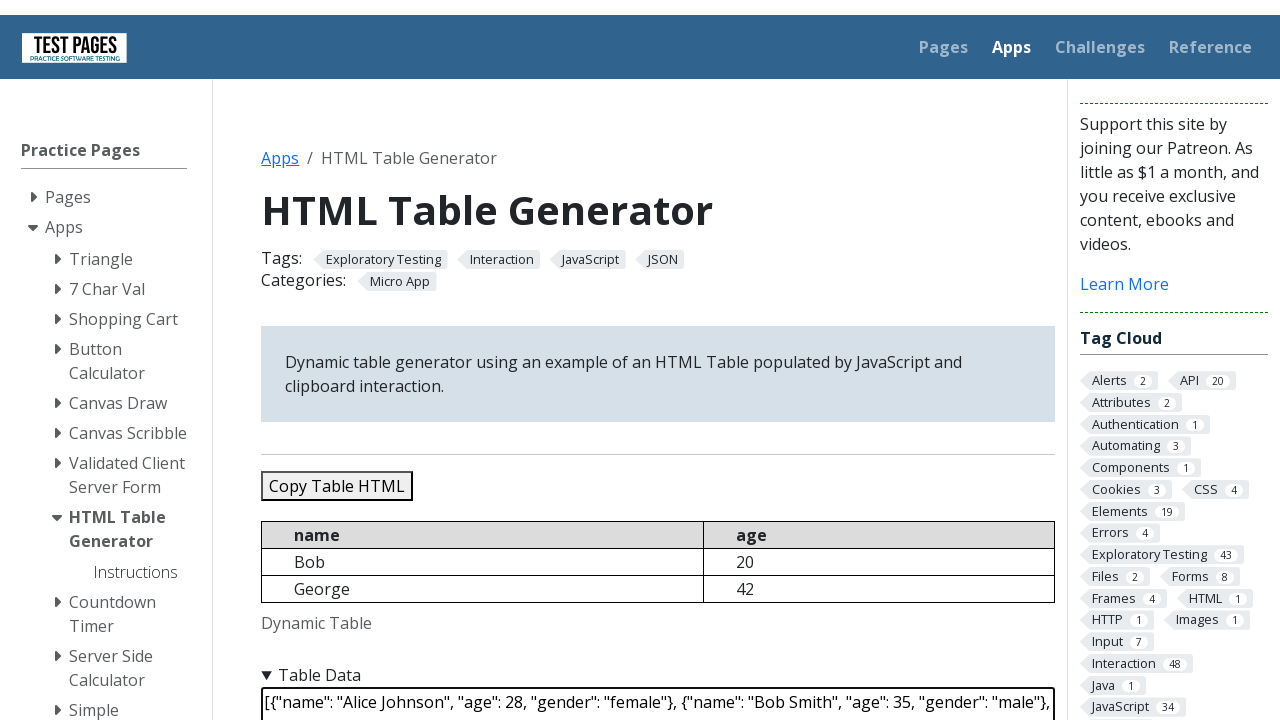

Clicked the refresh table button at (359, 360) on xpath=//button[@id='refreshtable']
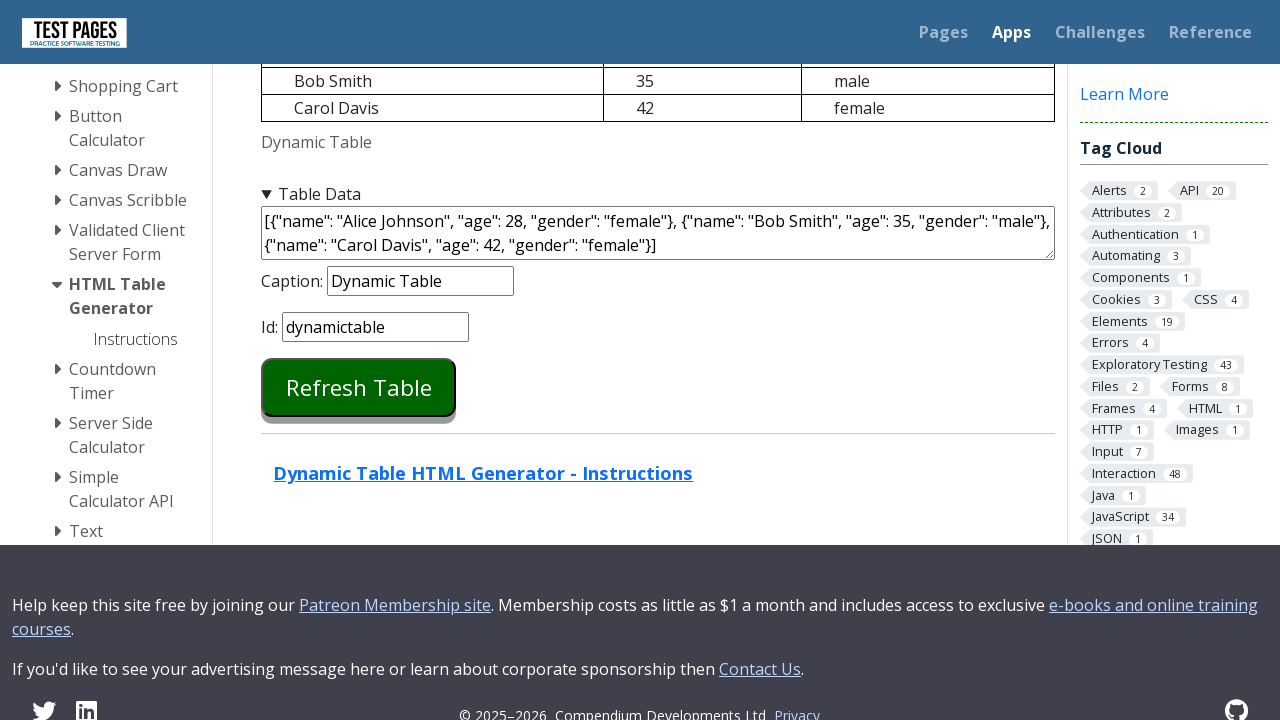

Waited for table to update with new data
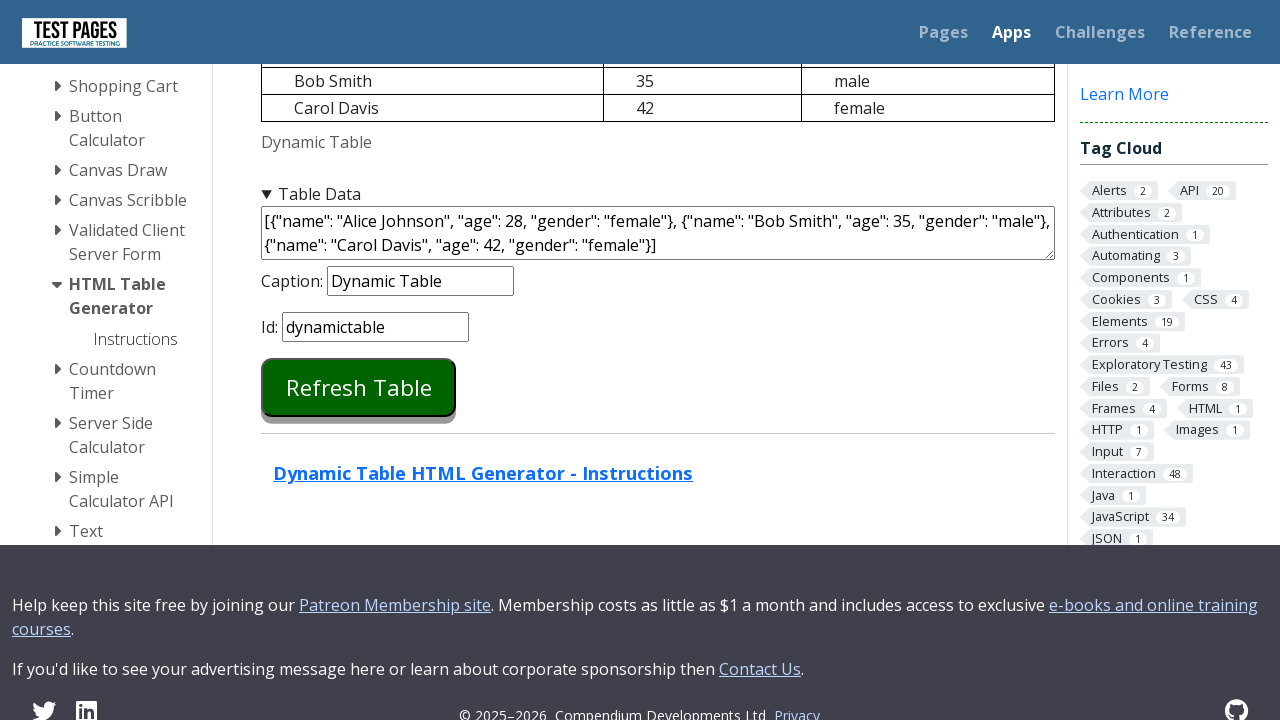

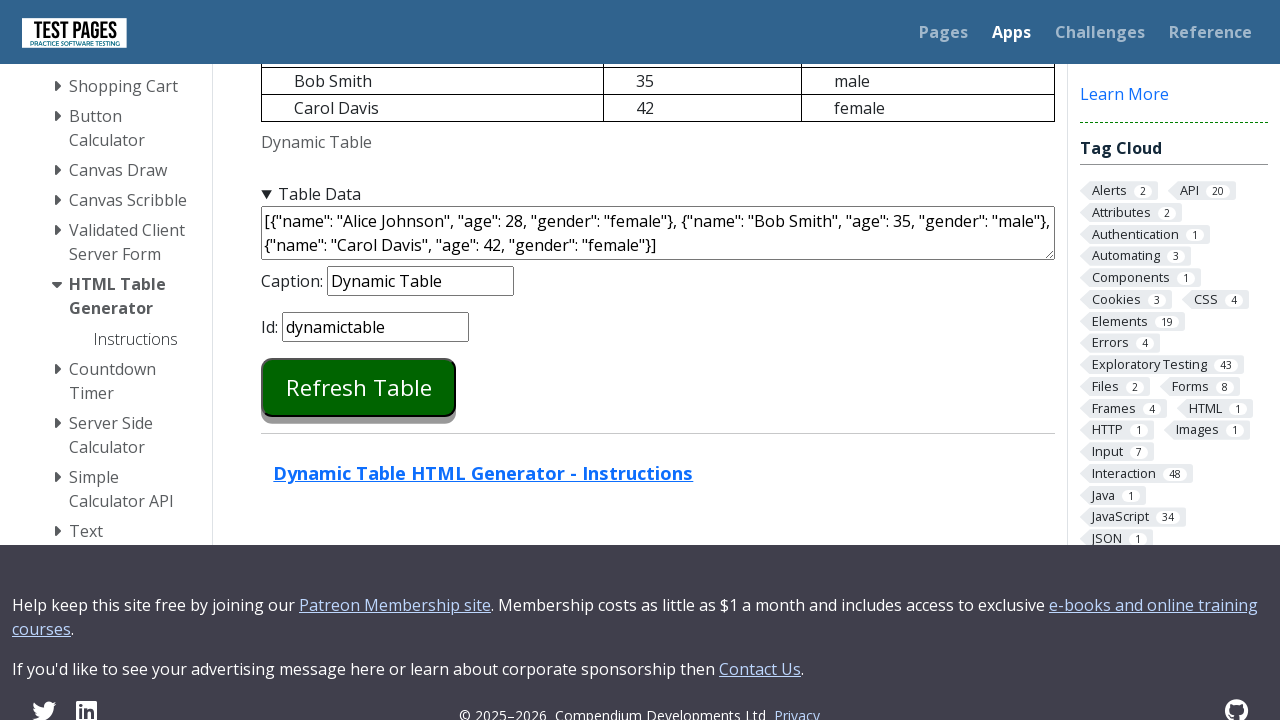